Navigates to Steam's top sellers page, scrolls to load all results, clicks on the first game, and handles age verification by selecting a birth year and clicking the view page button.

Starting URL: https://store.steampowered.com/search/?filter=topsellers&os=win

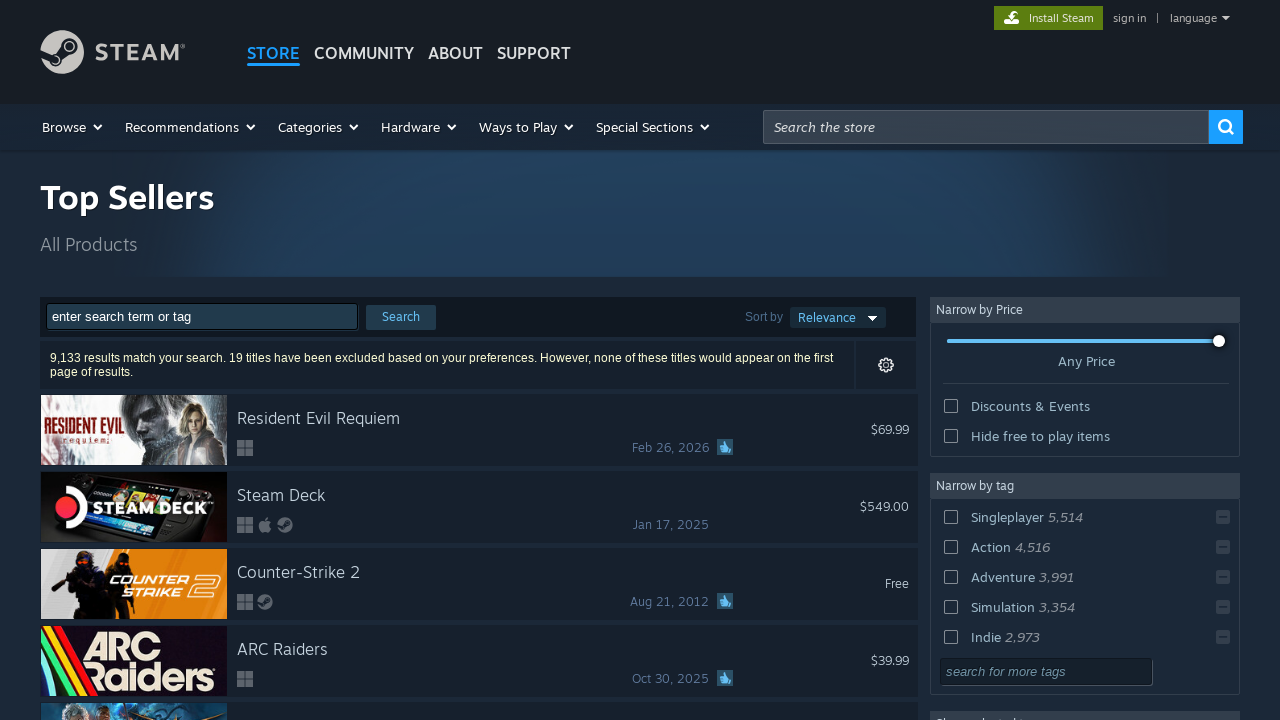

Search results rows loaded on Steam top sellers page
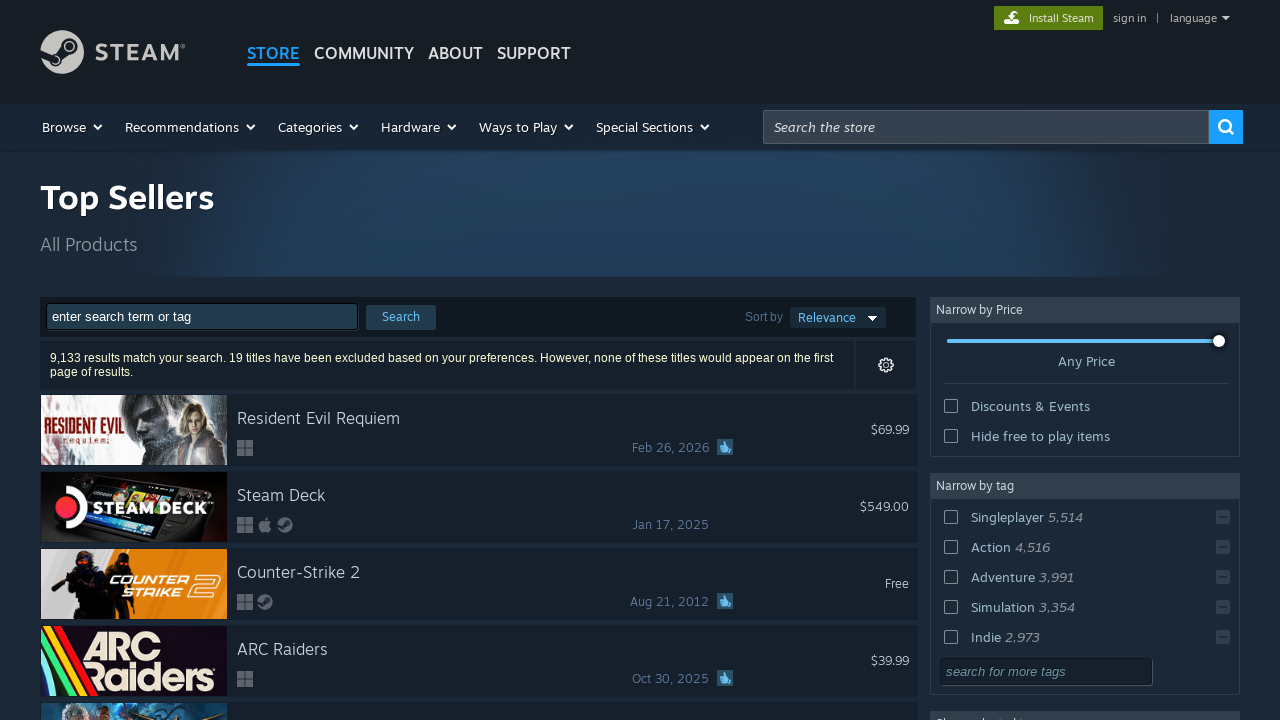

Scrolled down to load more results
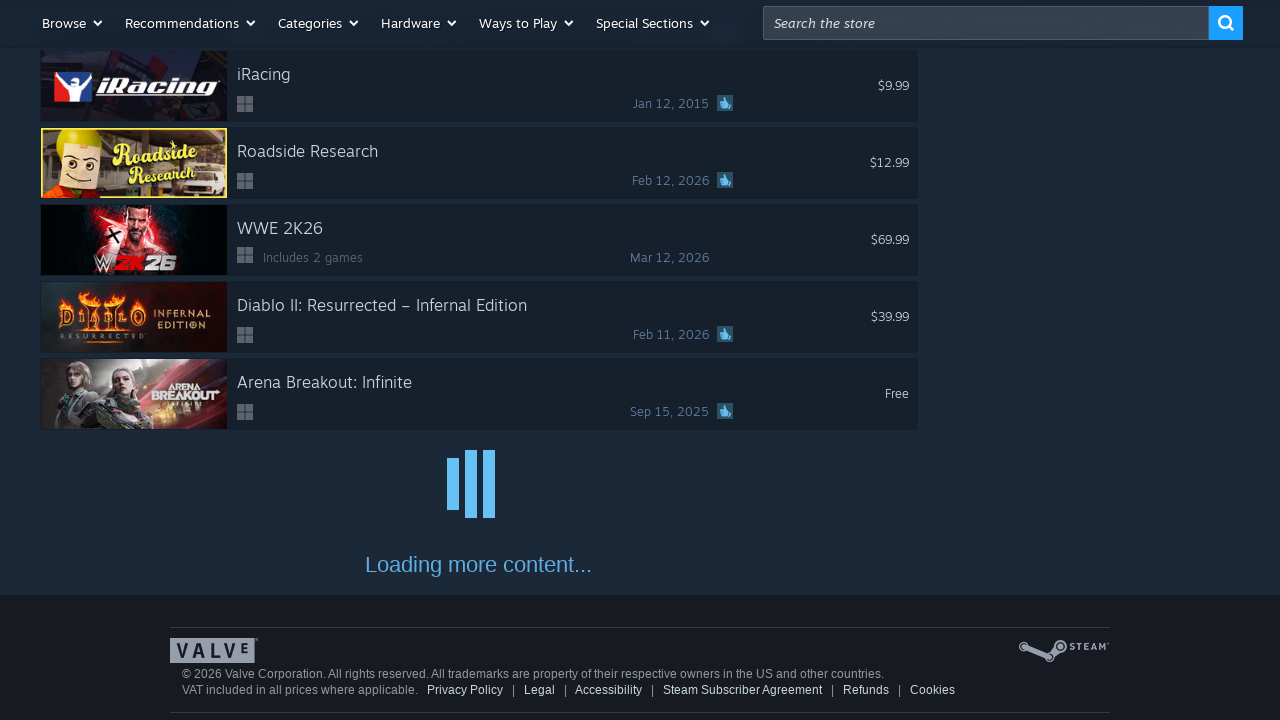

Waited for content to load after scrolling
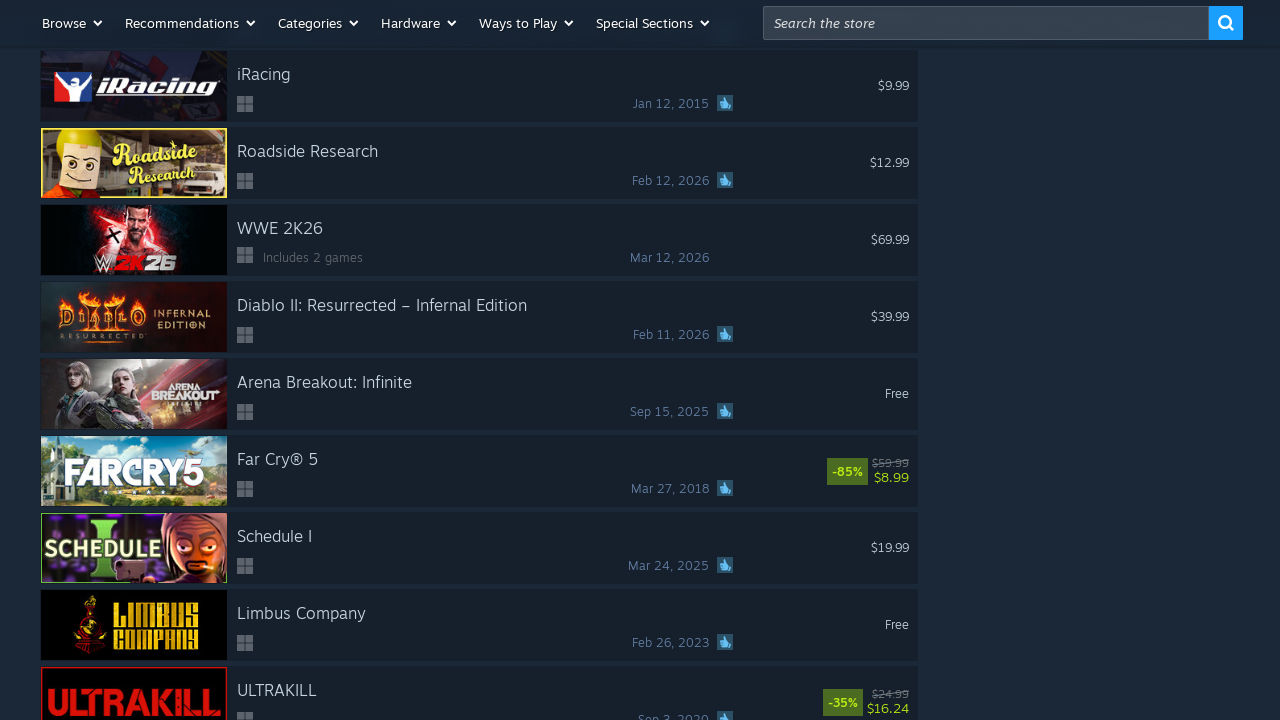

Scrolled down to load more results
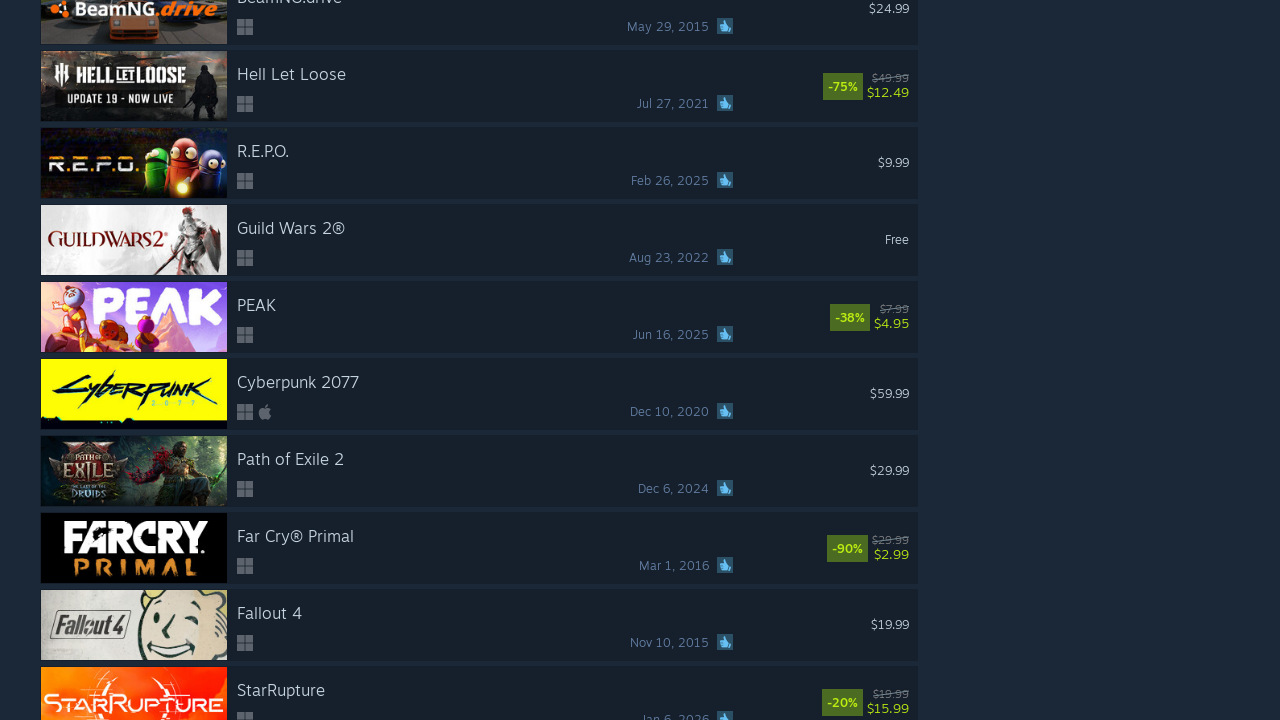

Waited for content to load after scrolling
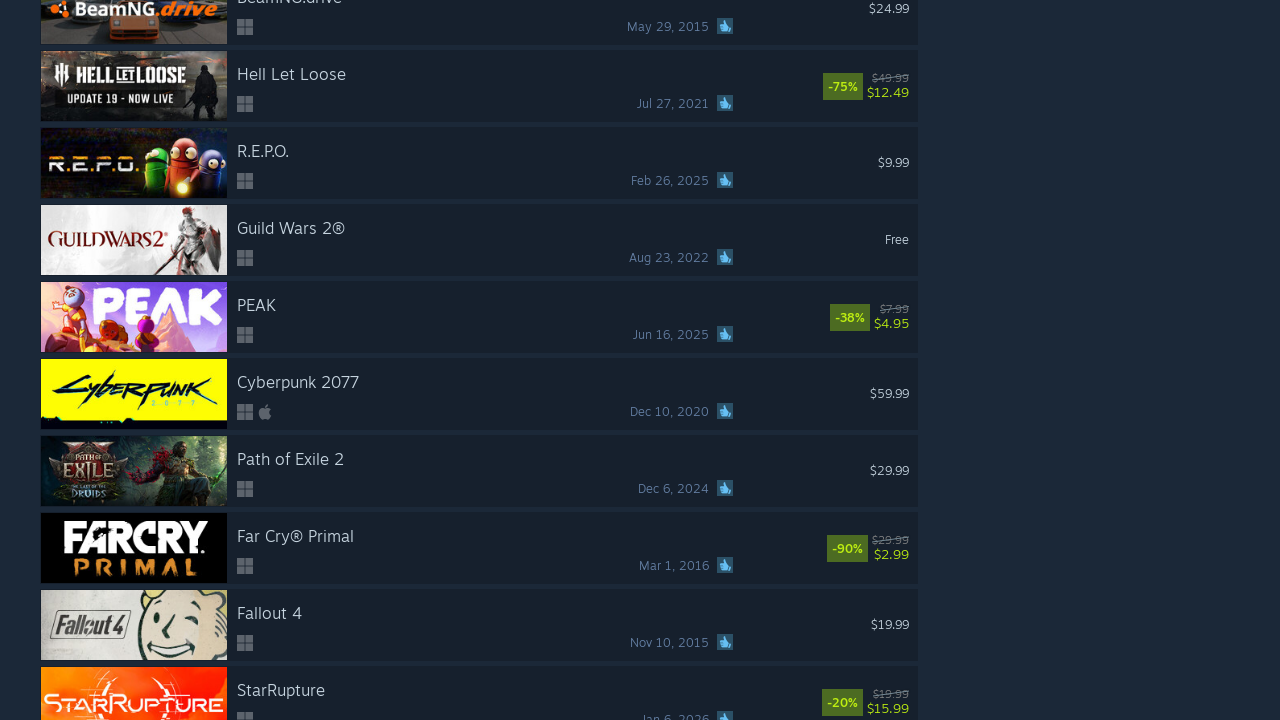

Scrolled down to load more results
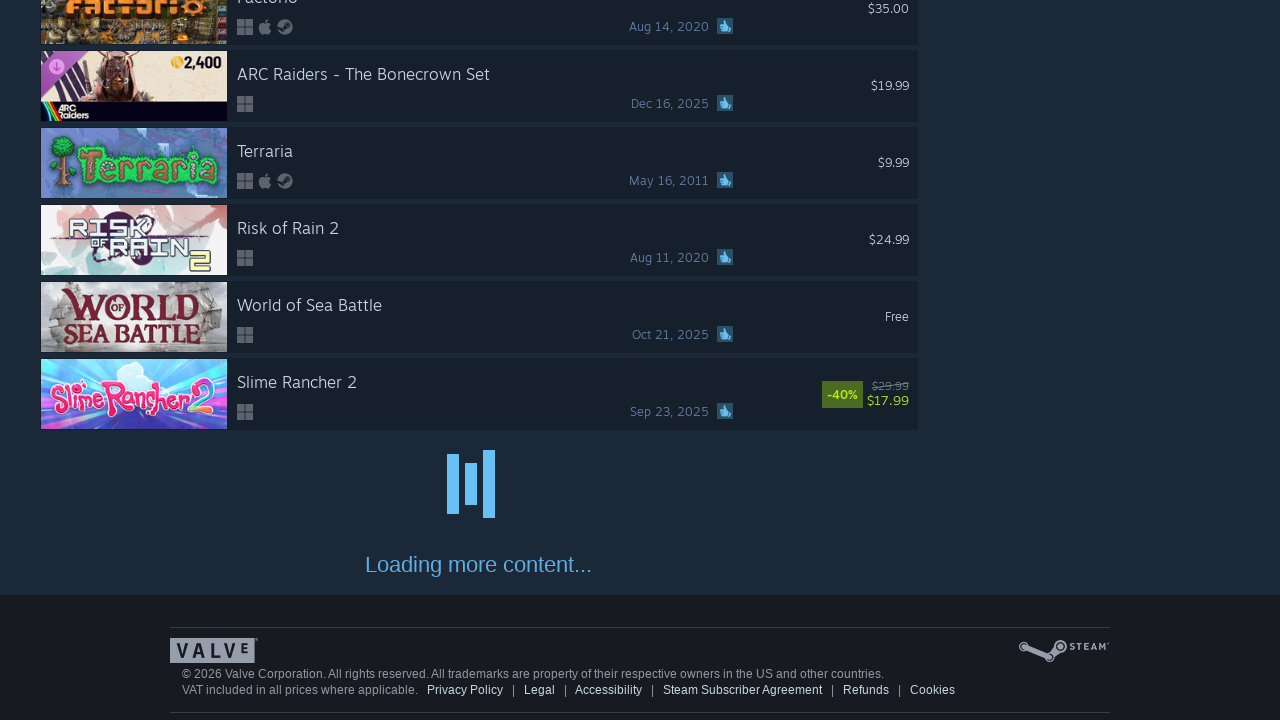

Waited for content to load after scrolling
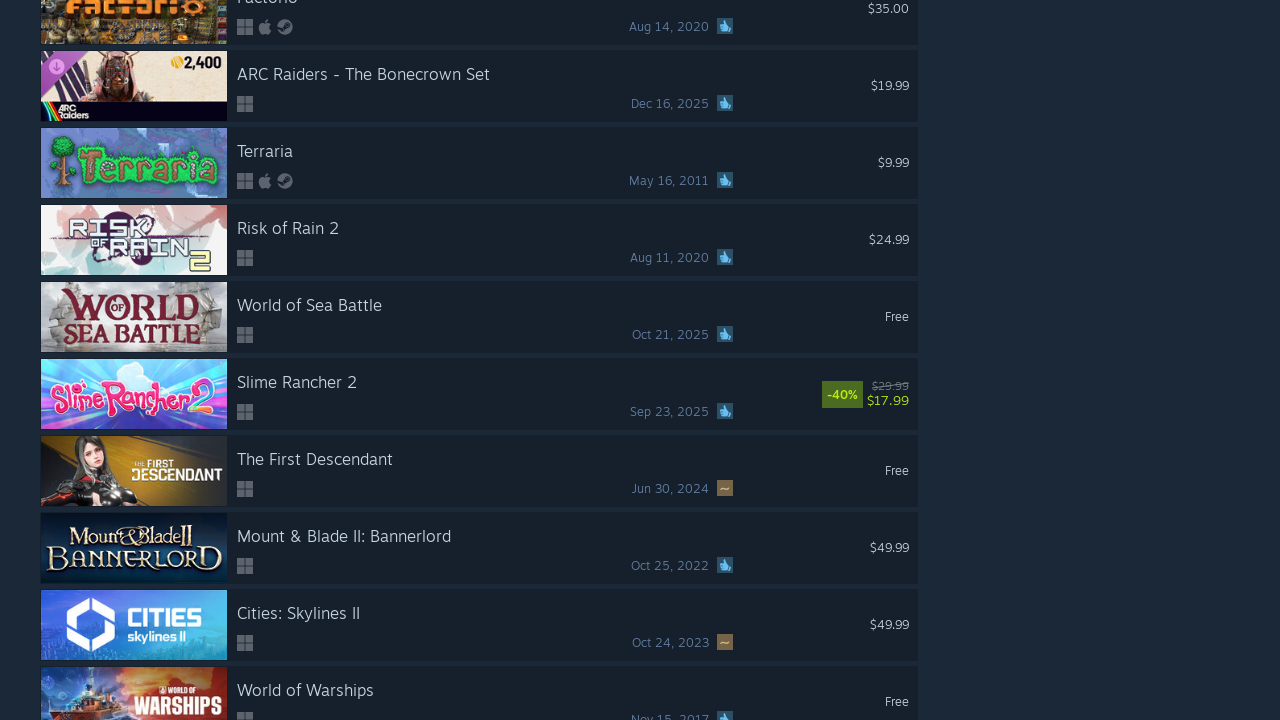

Game rows are present in search results
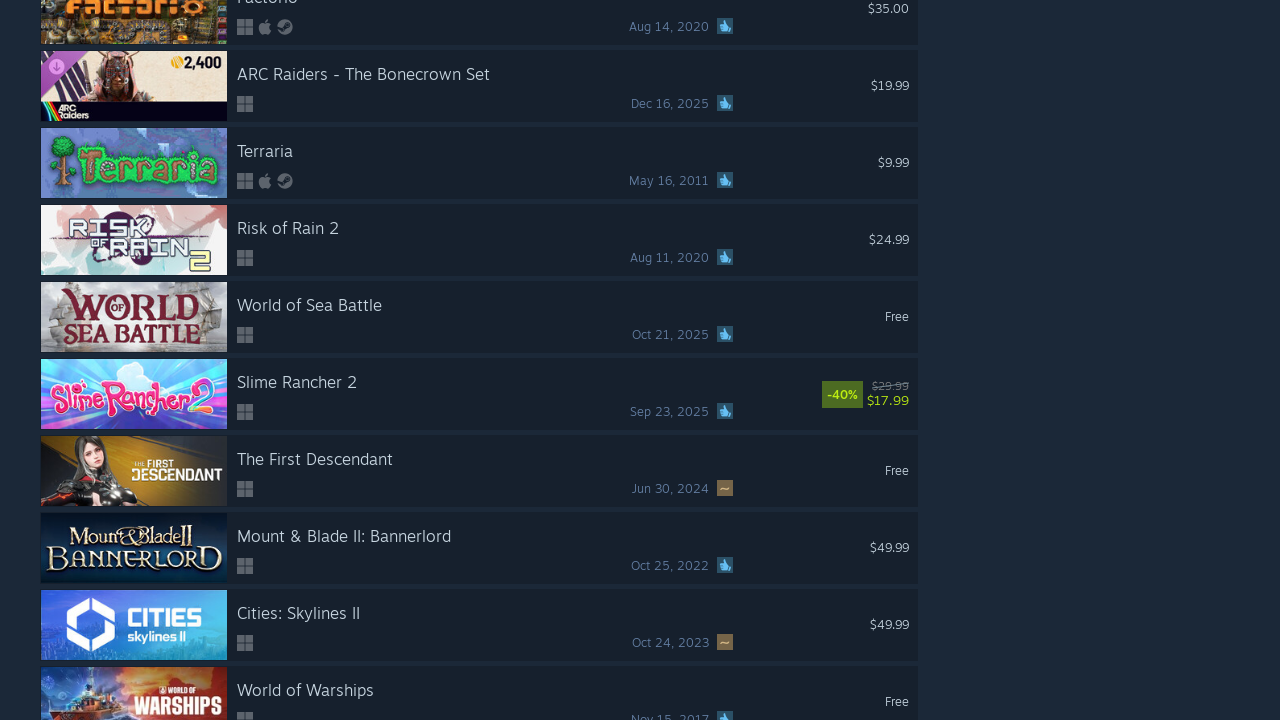

Clicked on the first game in the top sellers list at (479, 360) on #search_resultsRows a:first-child
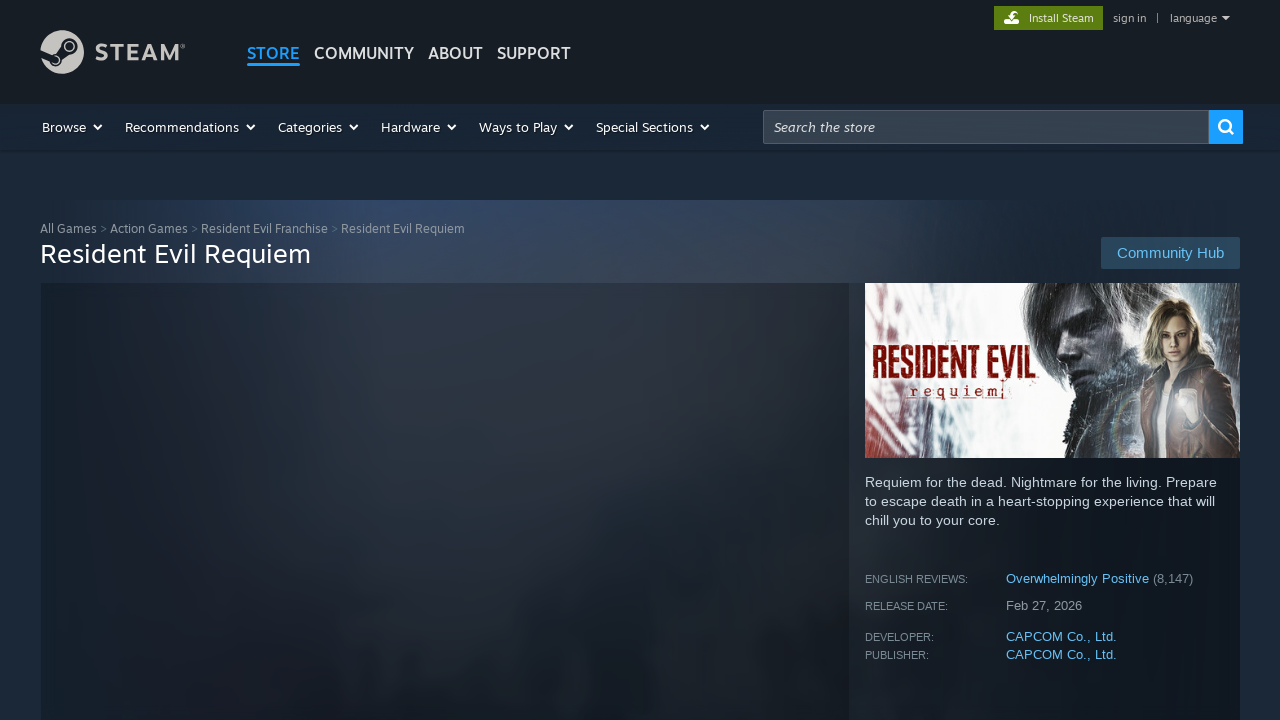

Waited for game page to load
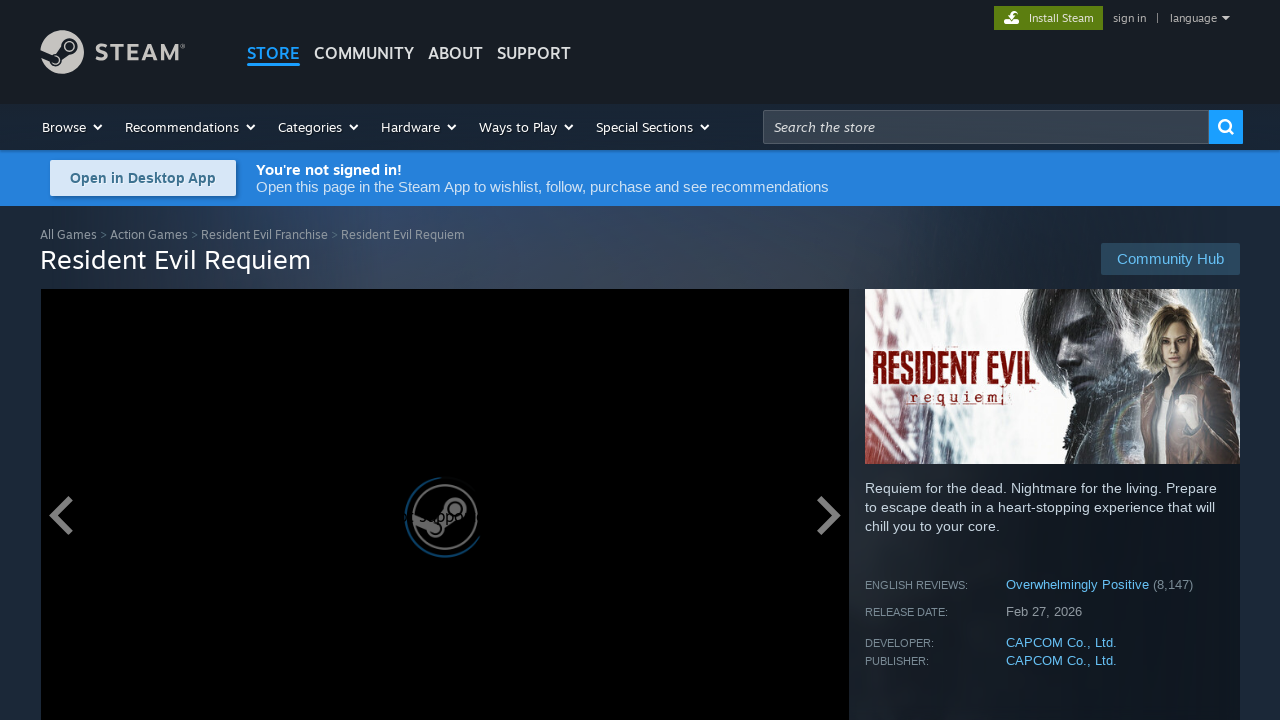

Game page content loaded successfully
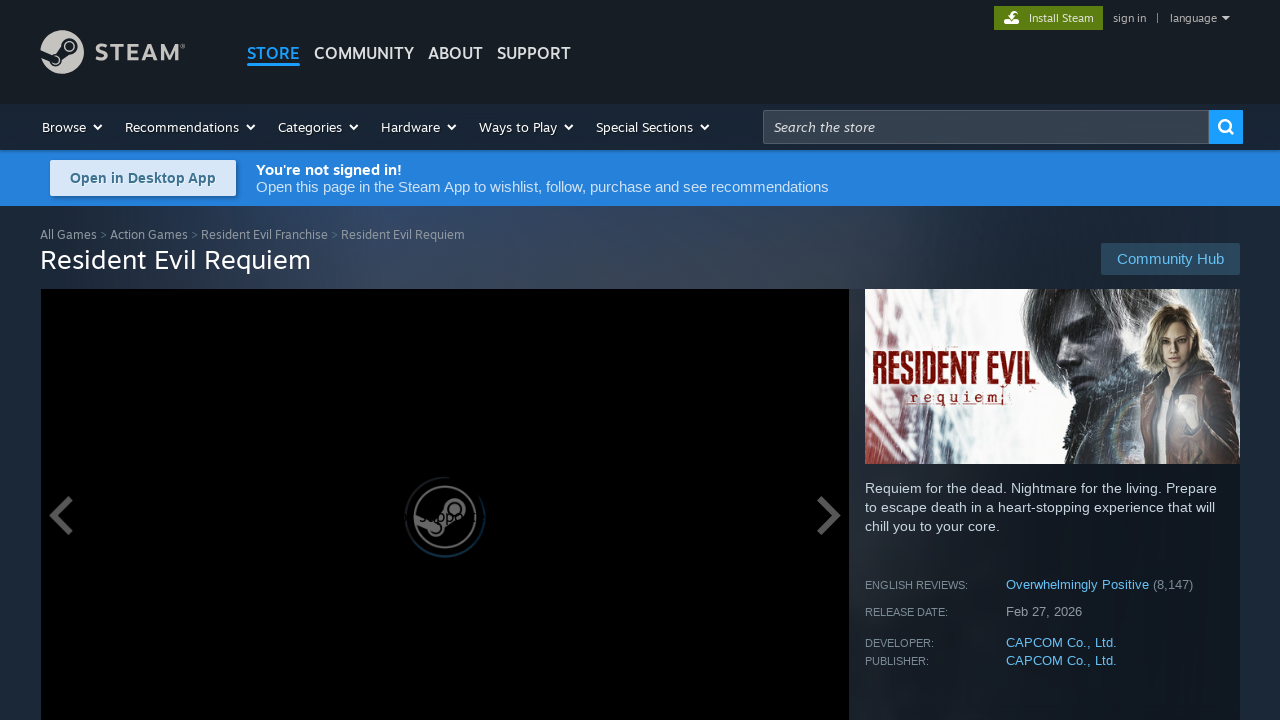

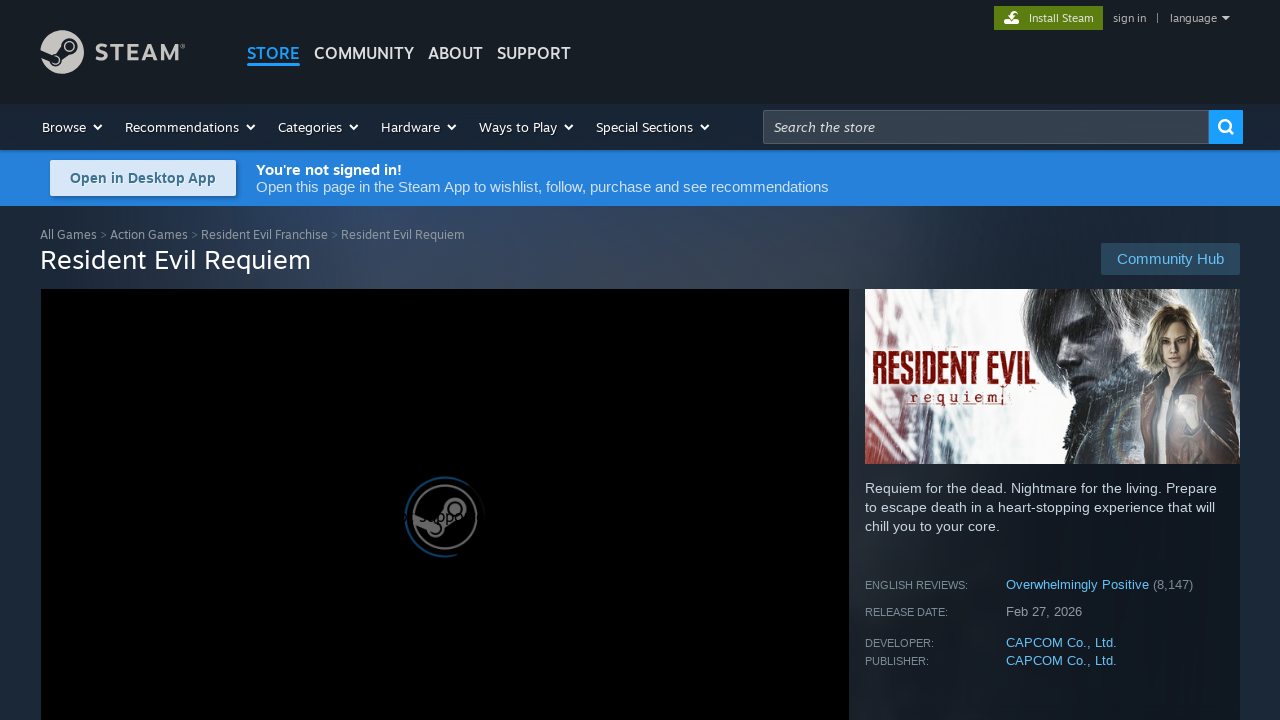